Tests window handling by opening a new window and switching between windows to verify content

Starting URL: https://the-internet.herokuapp.com/windows

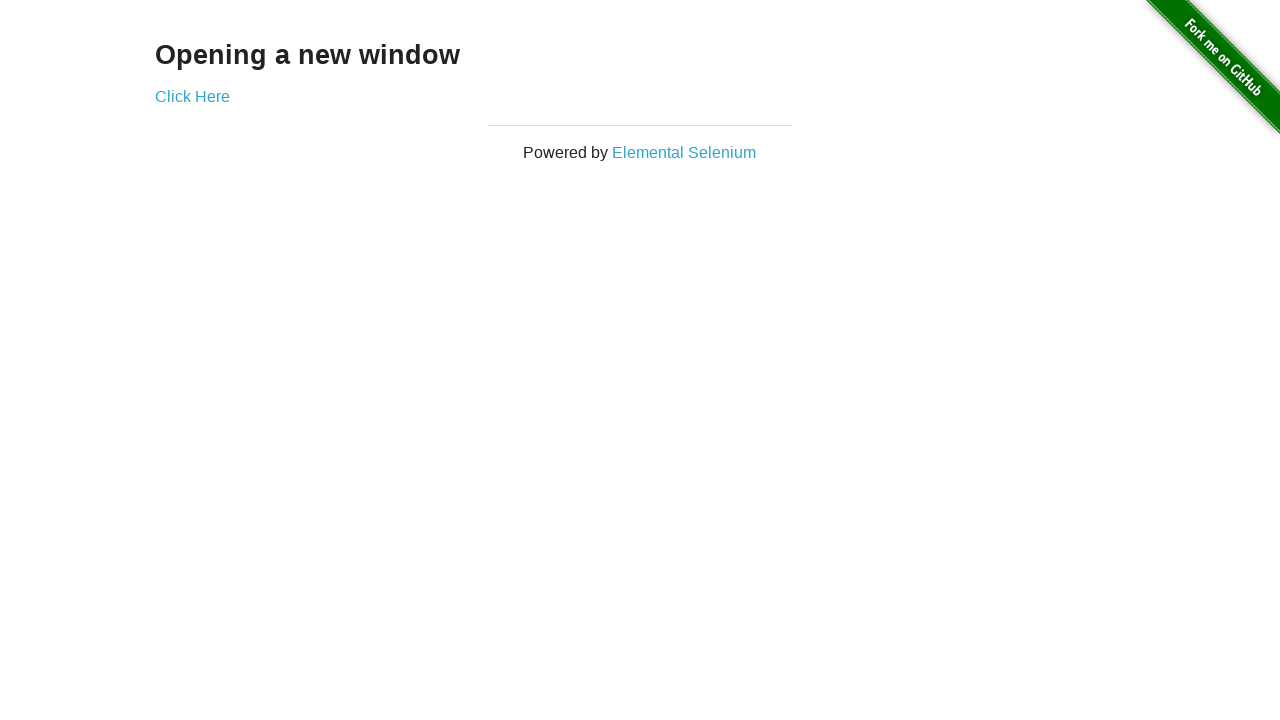

Clicked 'Click Here' link to open new window at (192, 96) on text=Click Here
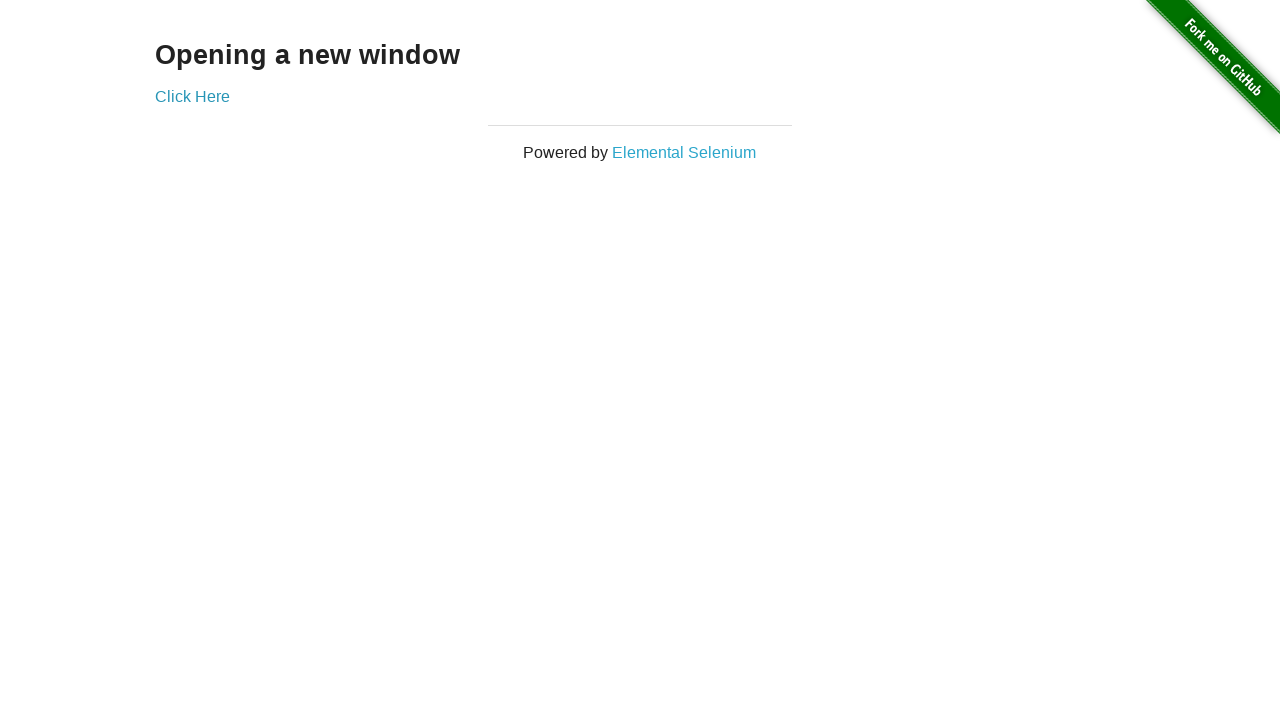

New window popup captured
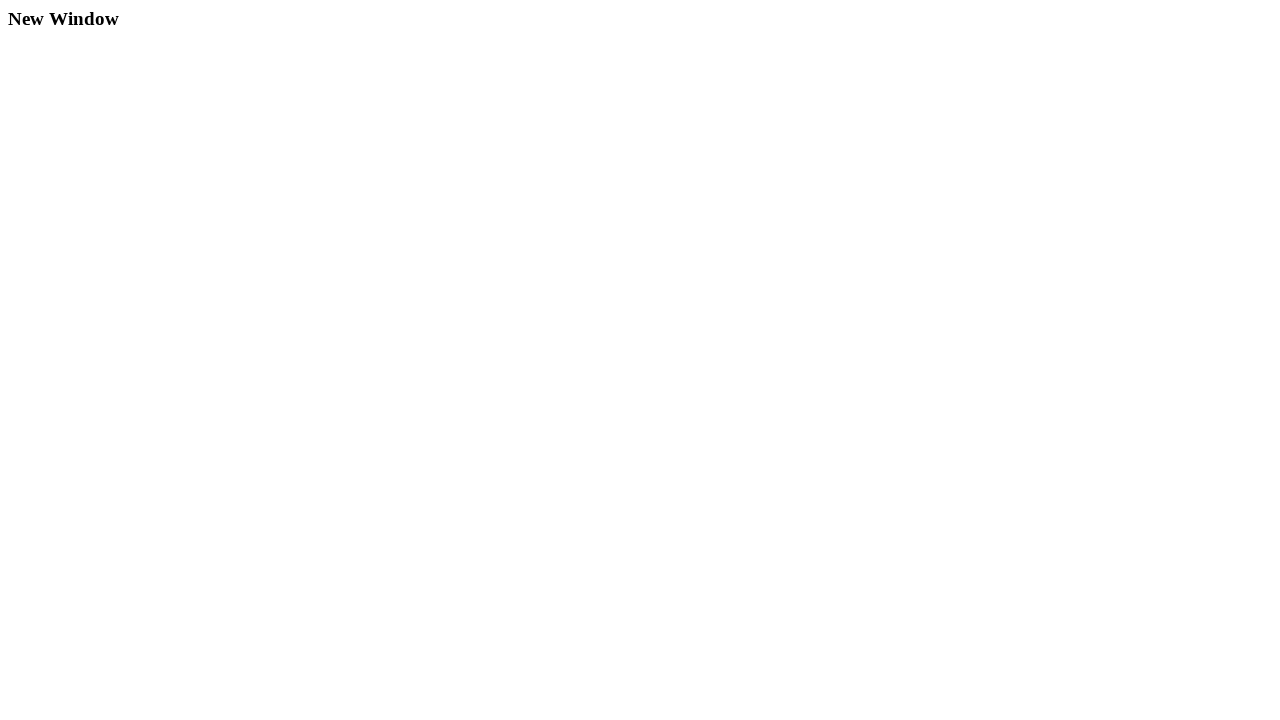

Verified new window contains 'New Window' heading
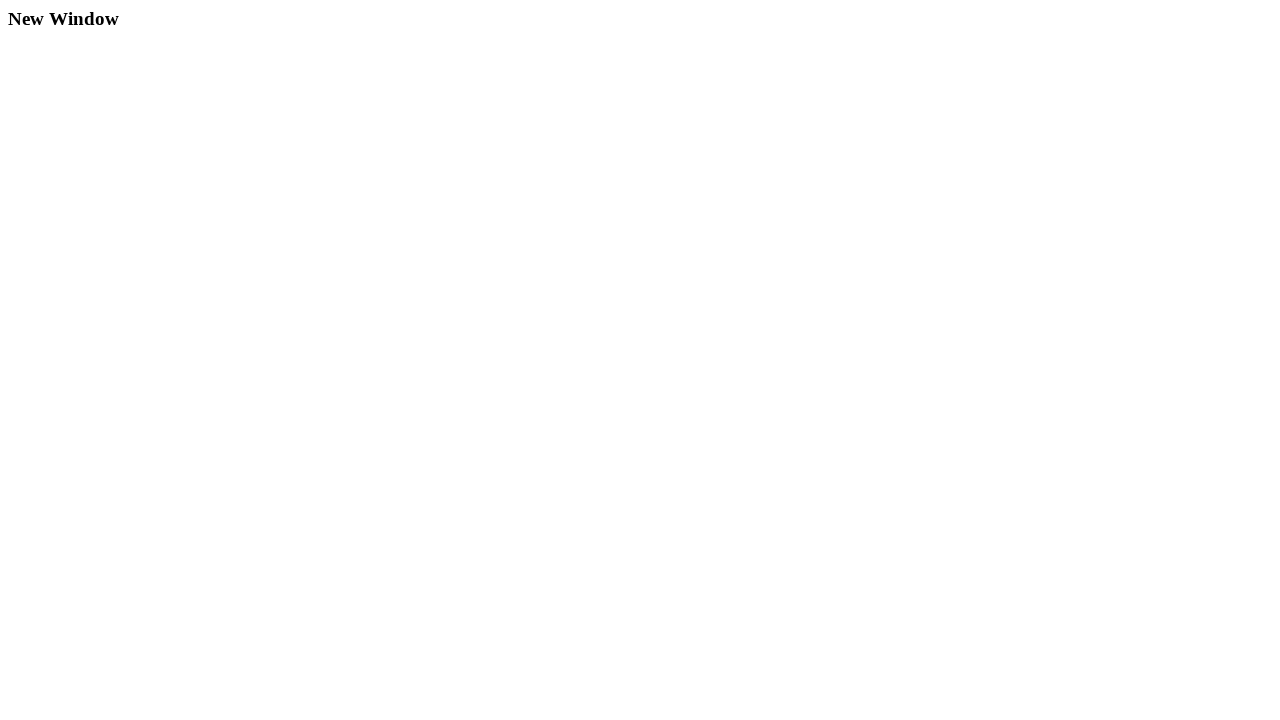

Verified new window title is 'New Window'
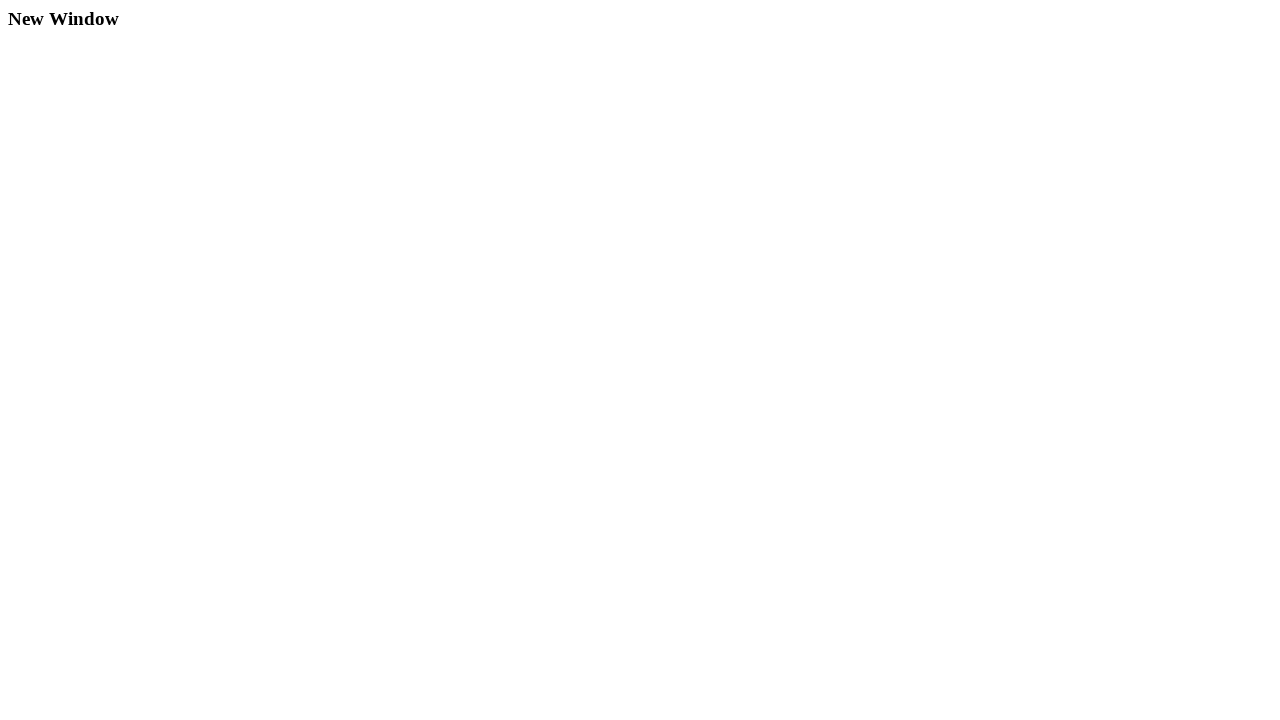

Verified original window title is 'The Internet'
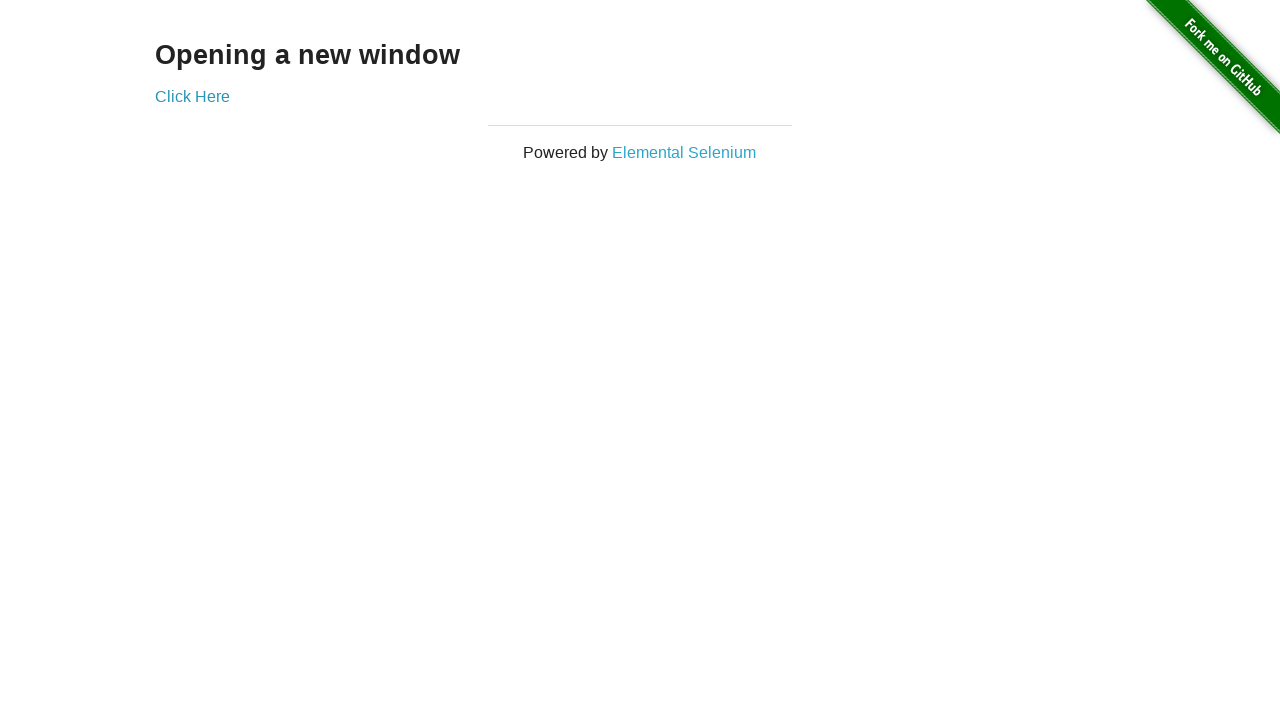

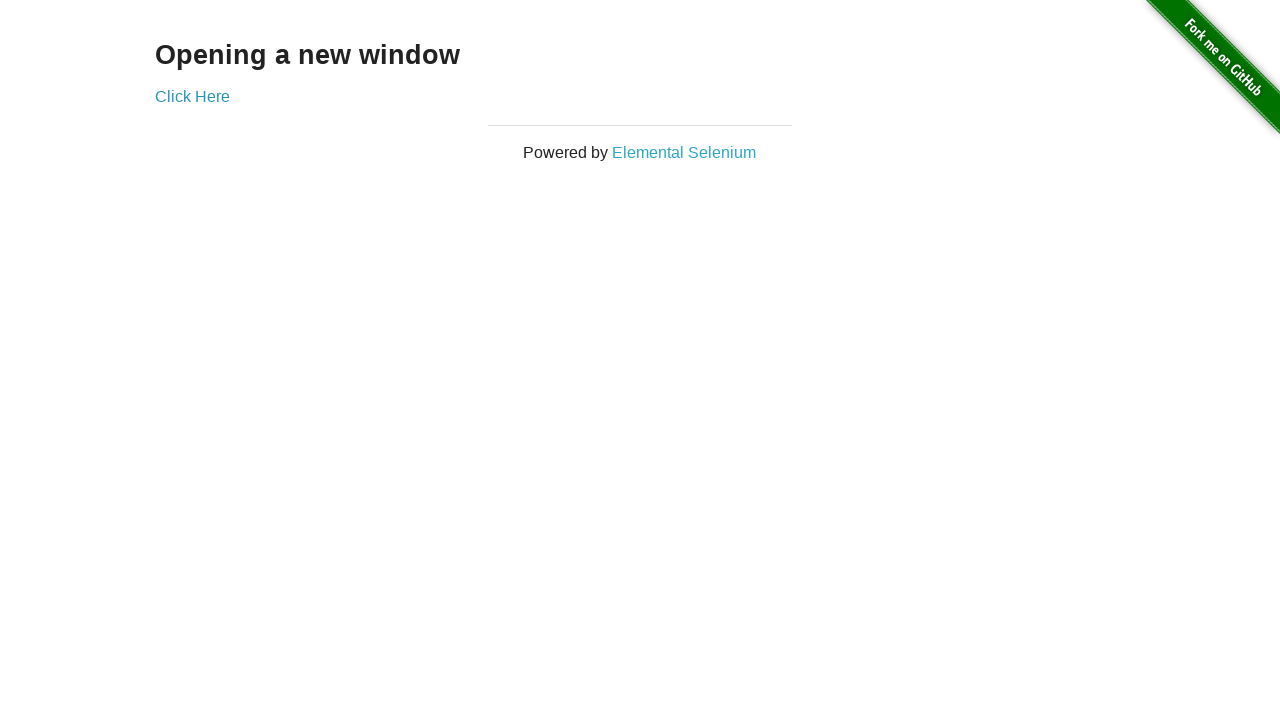